Tests opening a new tab by clicking a button and verifying content in the new tab

Starting URL: https://demoqa.com/browser-windows

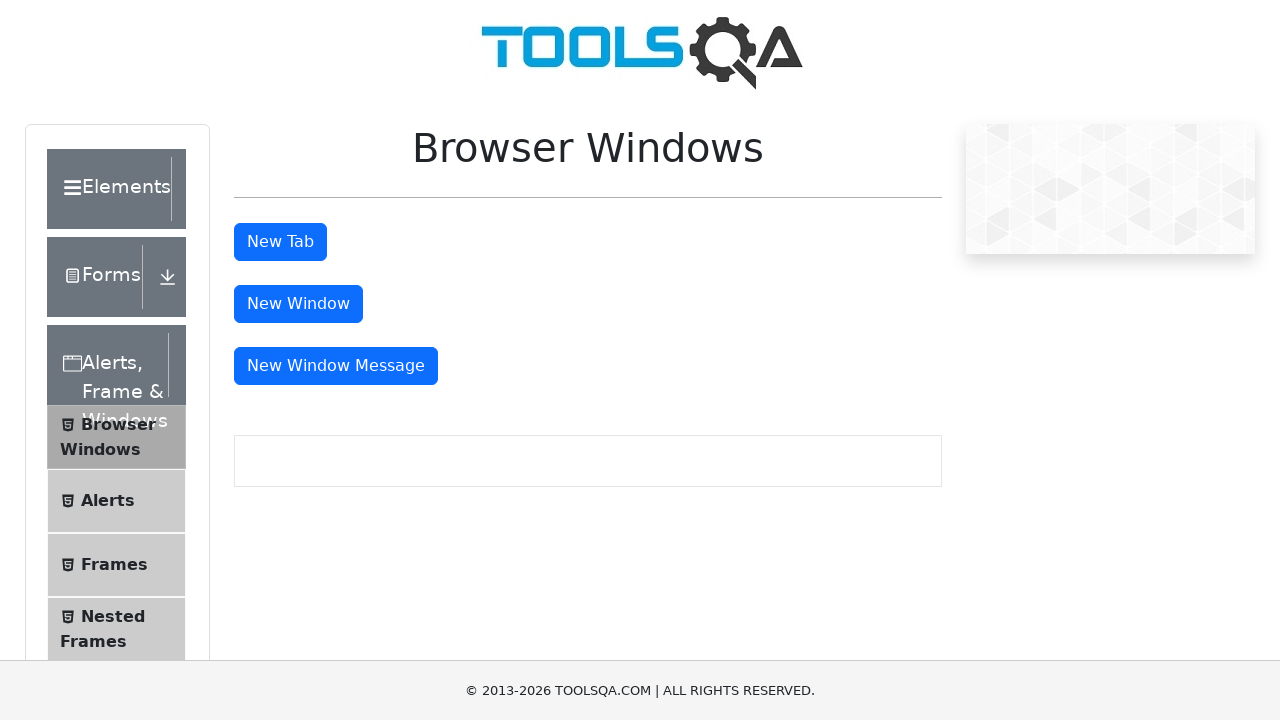

Clicked tab button to open new tab at (280, 242) on #tabButton
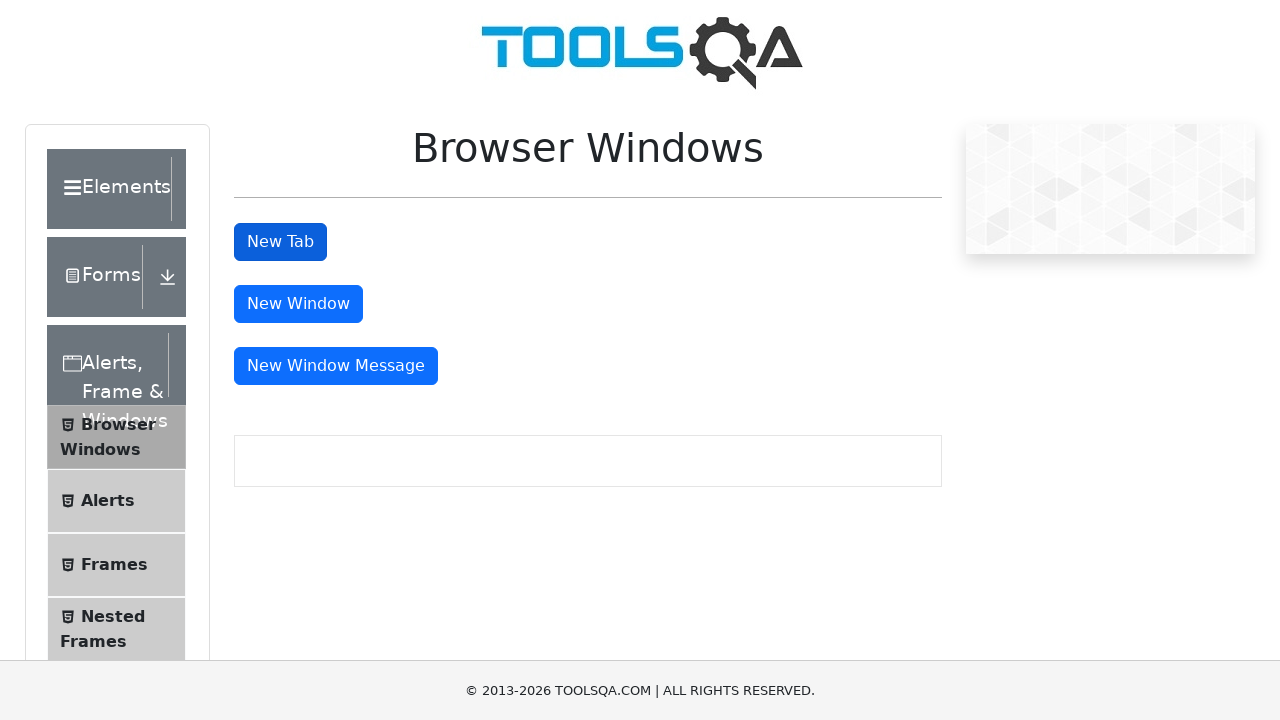

New tab opened and captured
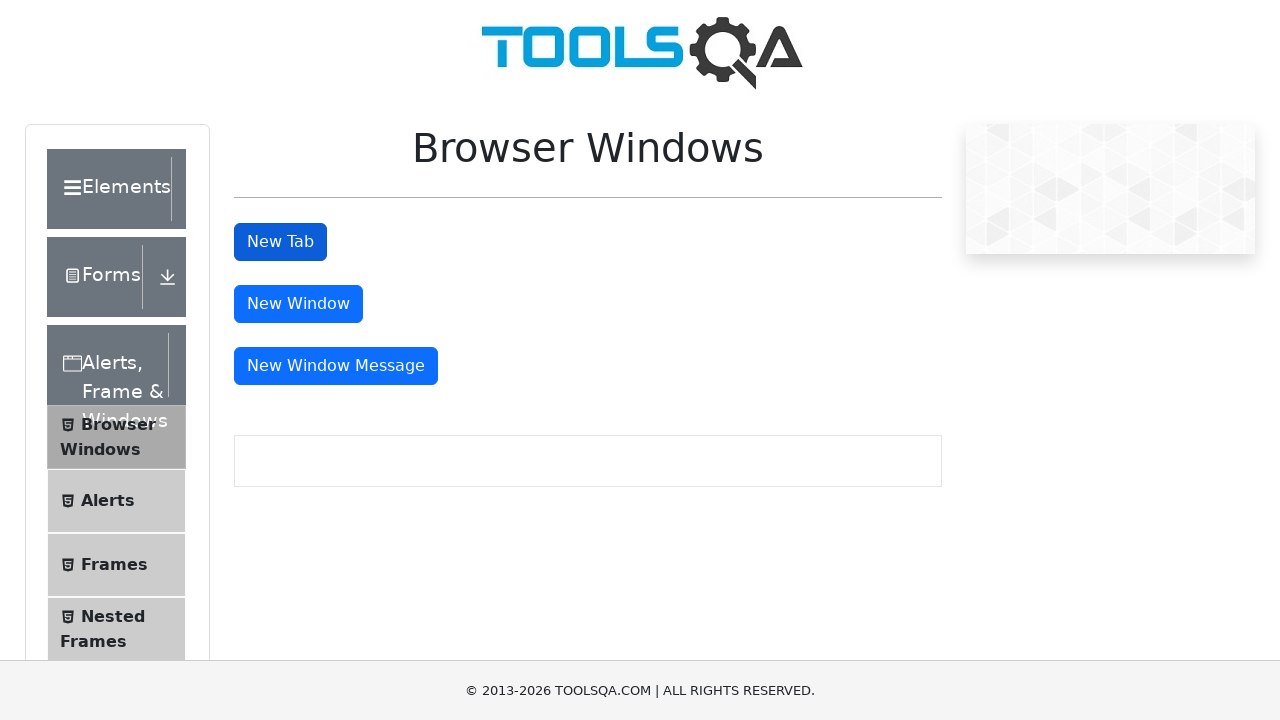

Sample heading element loaded in new tab
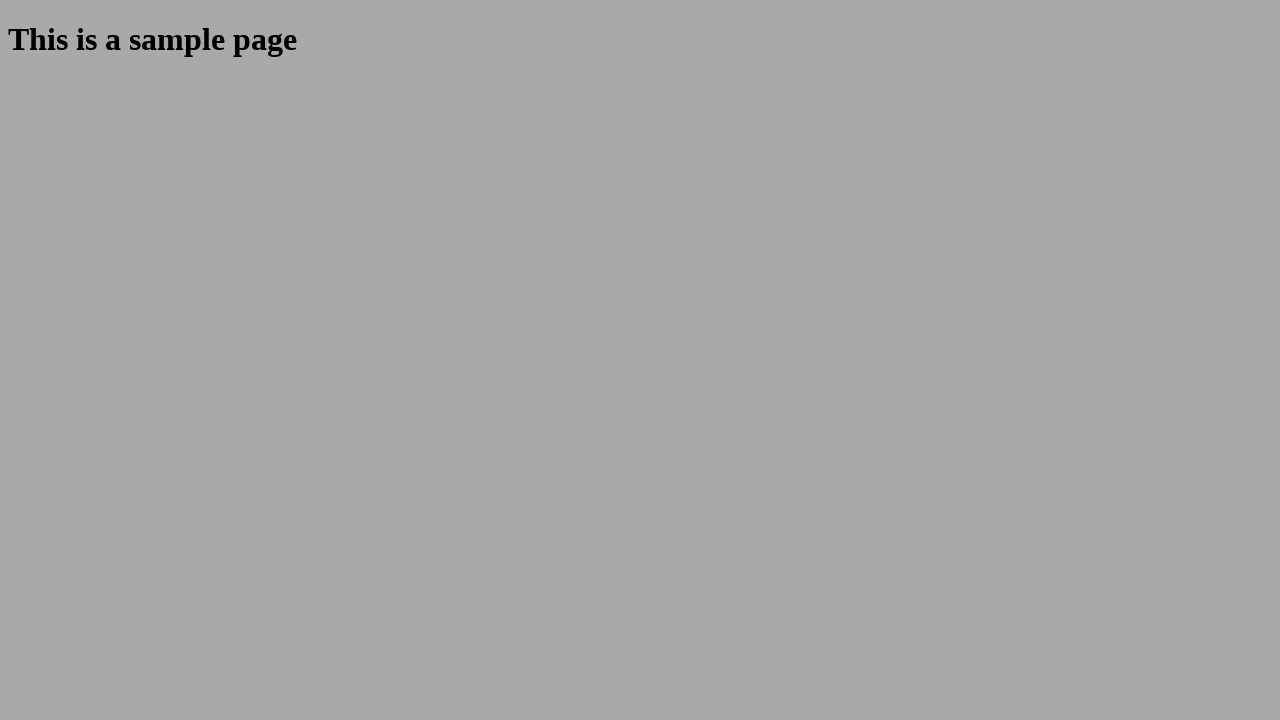

Retrieved heading text: 'This is a sample page'
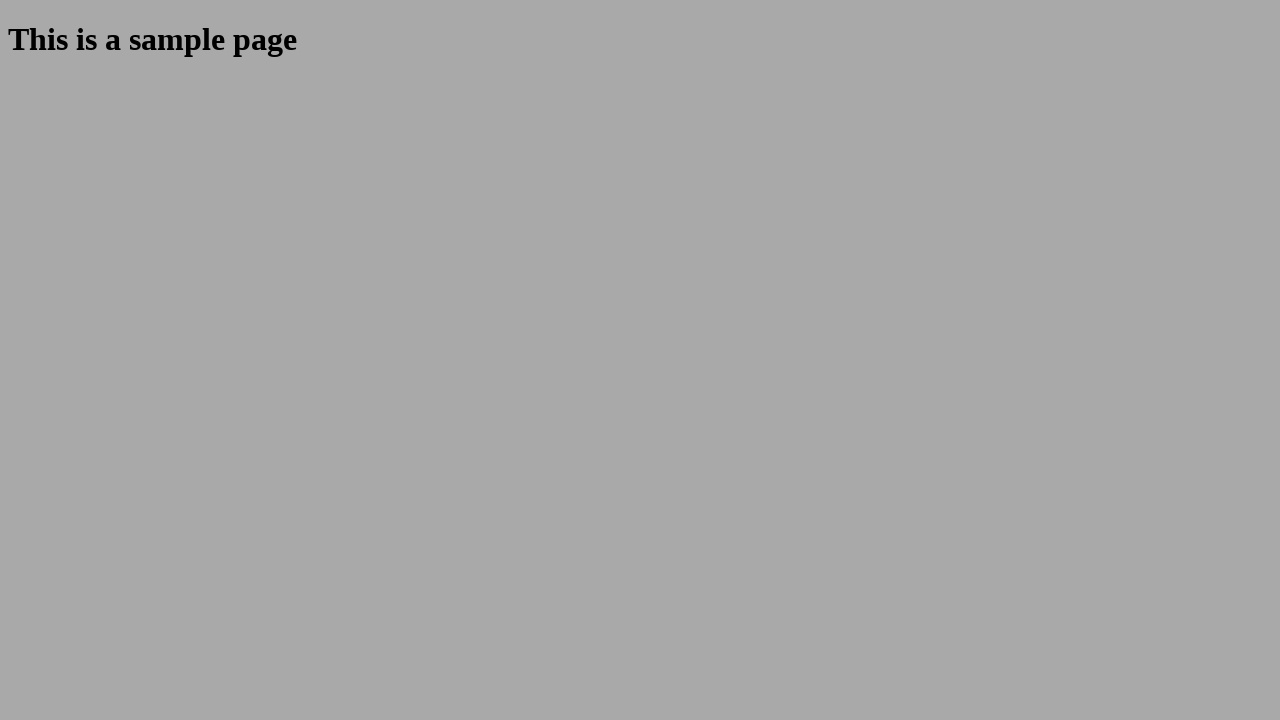

Closed new tab
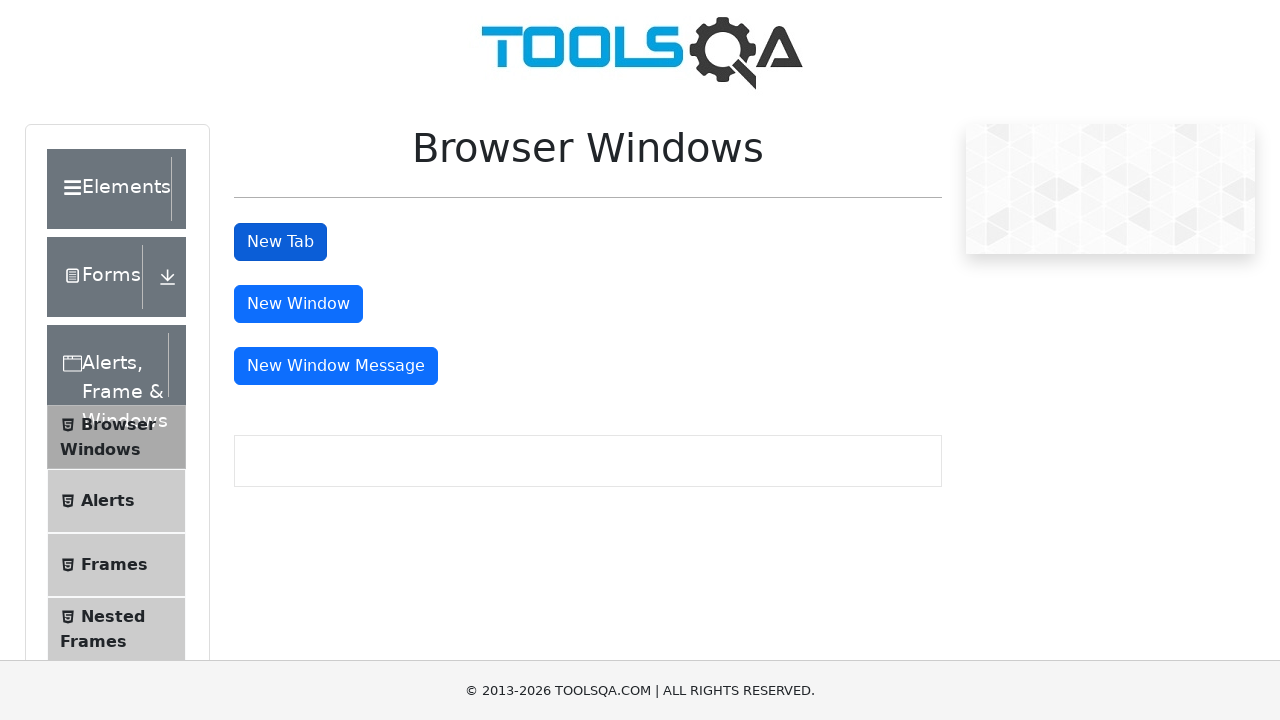

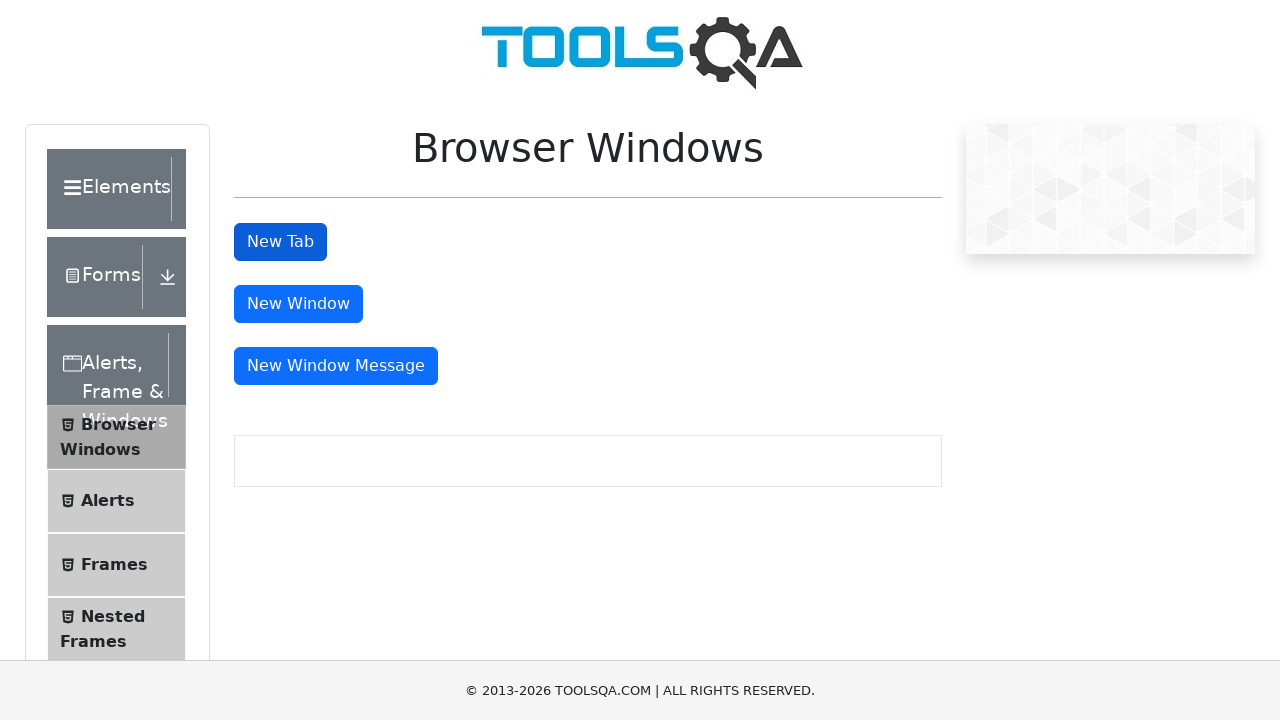